Tests JavaScript confirm dialog by clicking the second alert button, verifying the confirm text, and dismissing it to verify the cancel message

Starting URL: https://the-internet.herokuapp.com/javascript_alerts

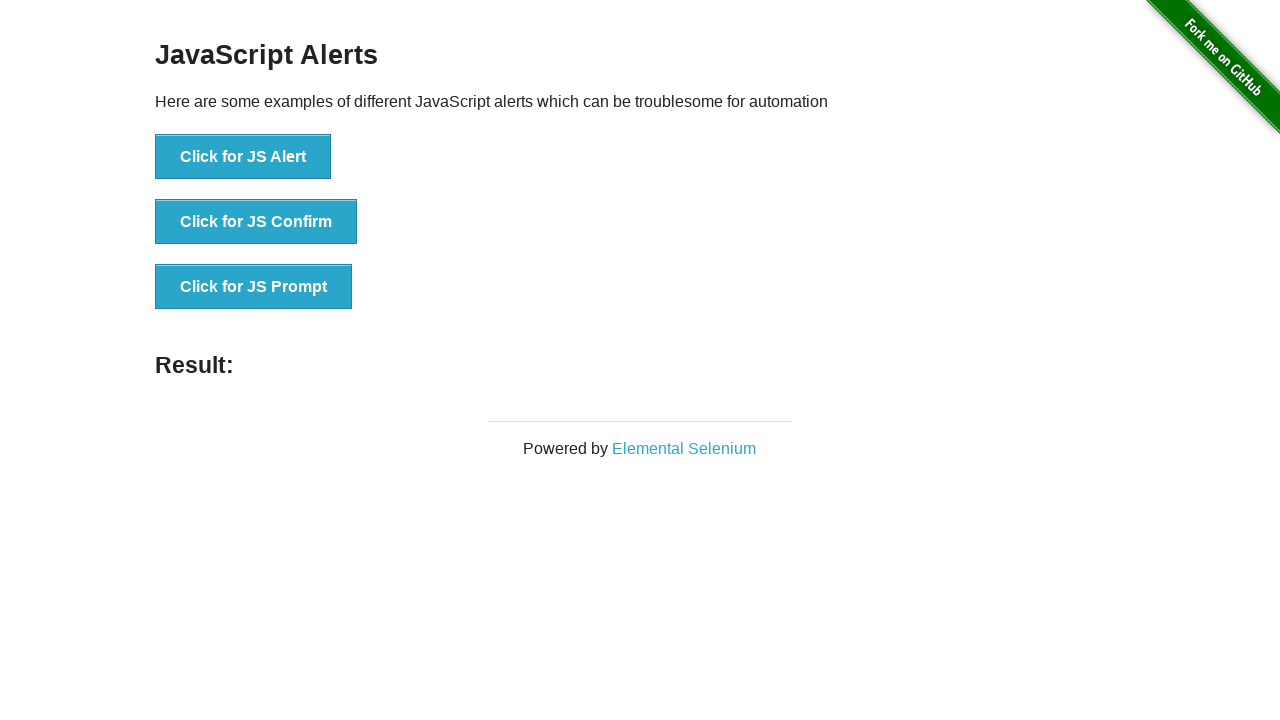

Clicked the second alert button to trigger JS Confirm dialog at (256, 222) on button[onclick='jsConfirm()']
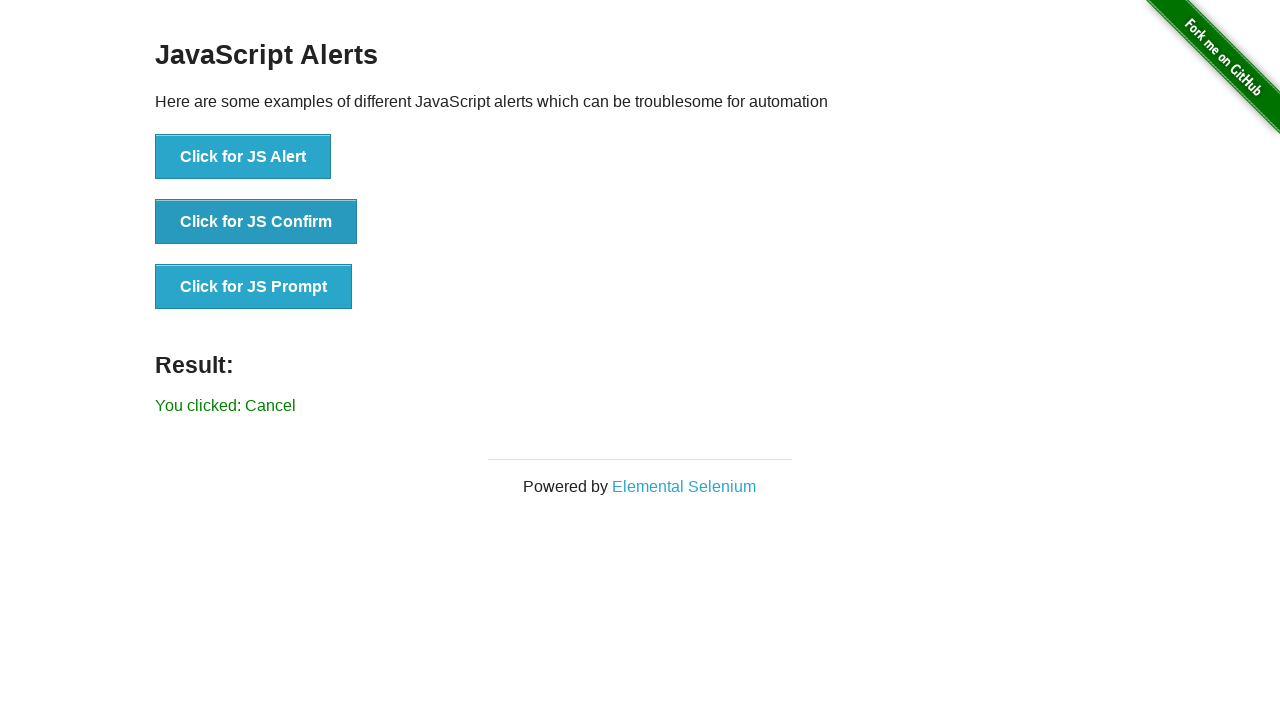

Set up dialog handler to dismiss the confirm dialog
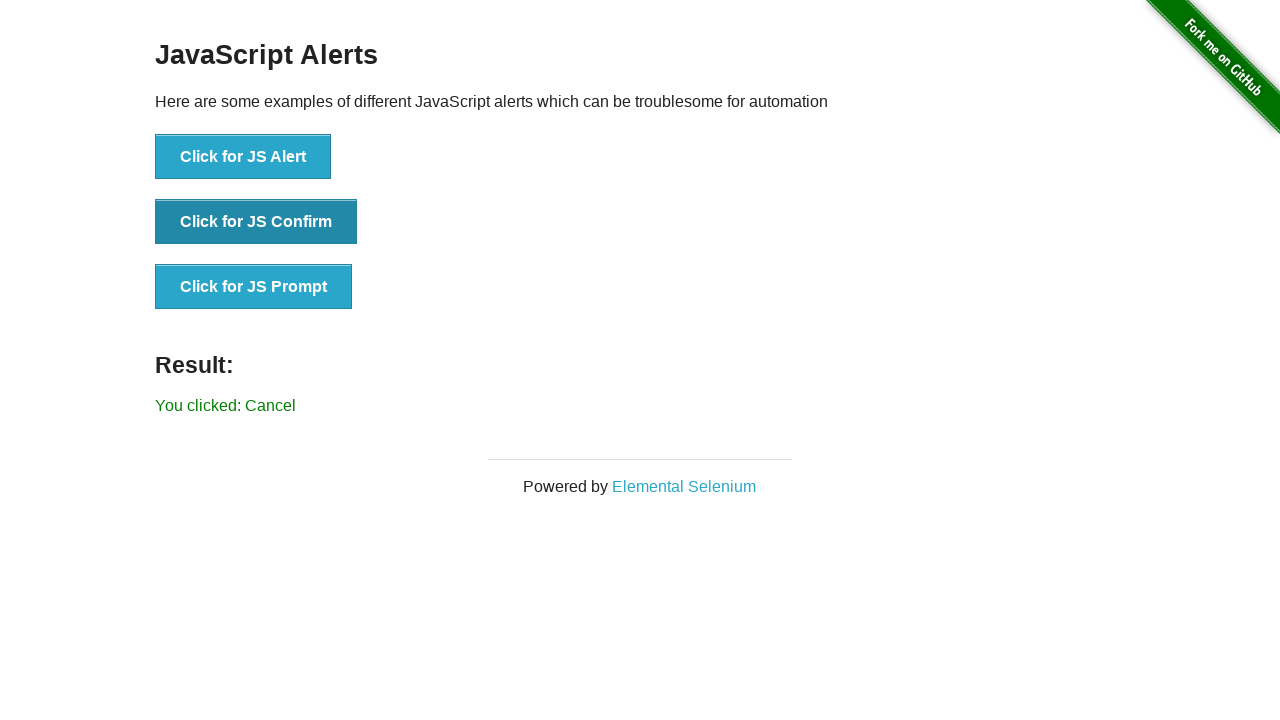

Verified cancel message is displayed after dismissing the confirm dialog
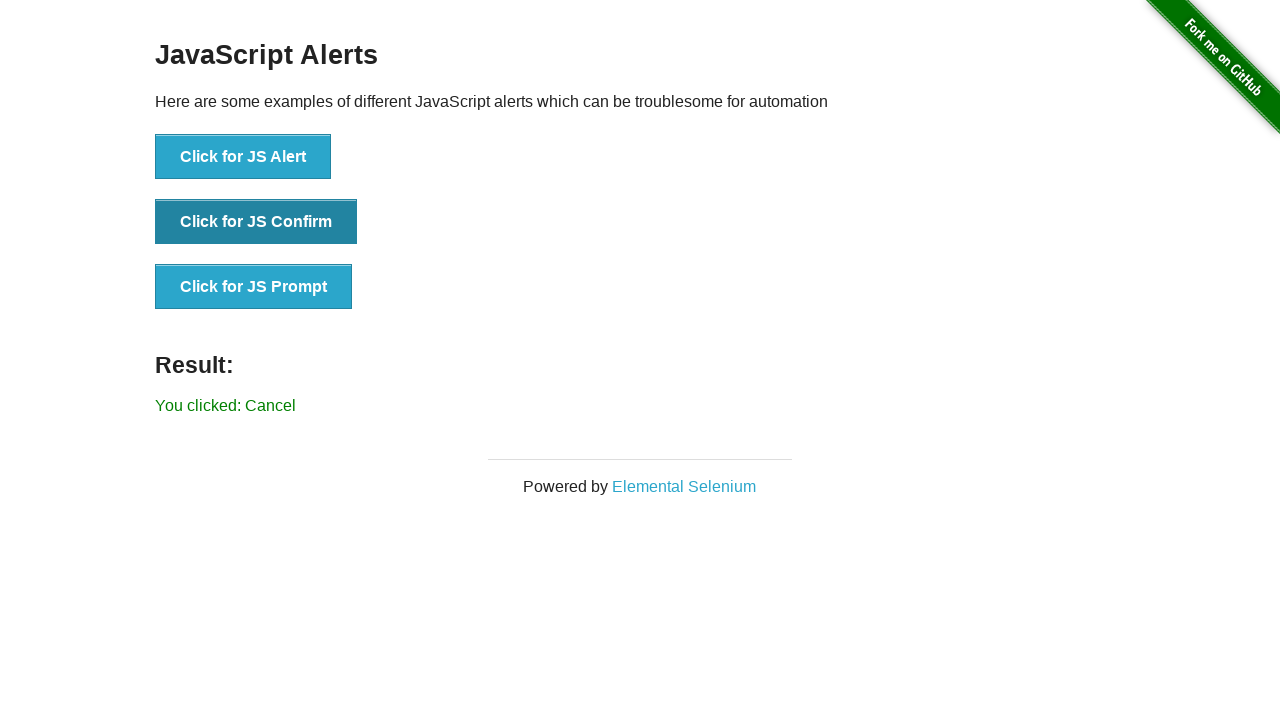

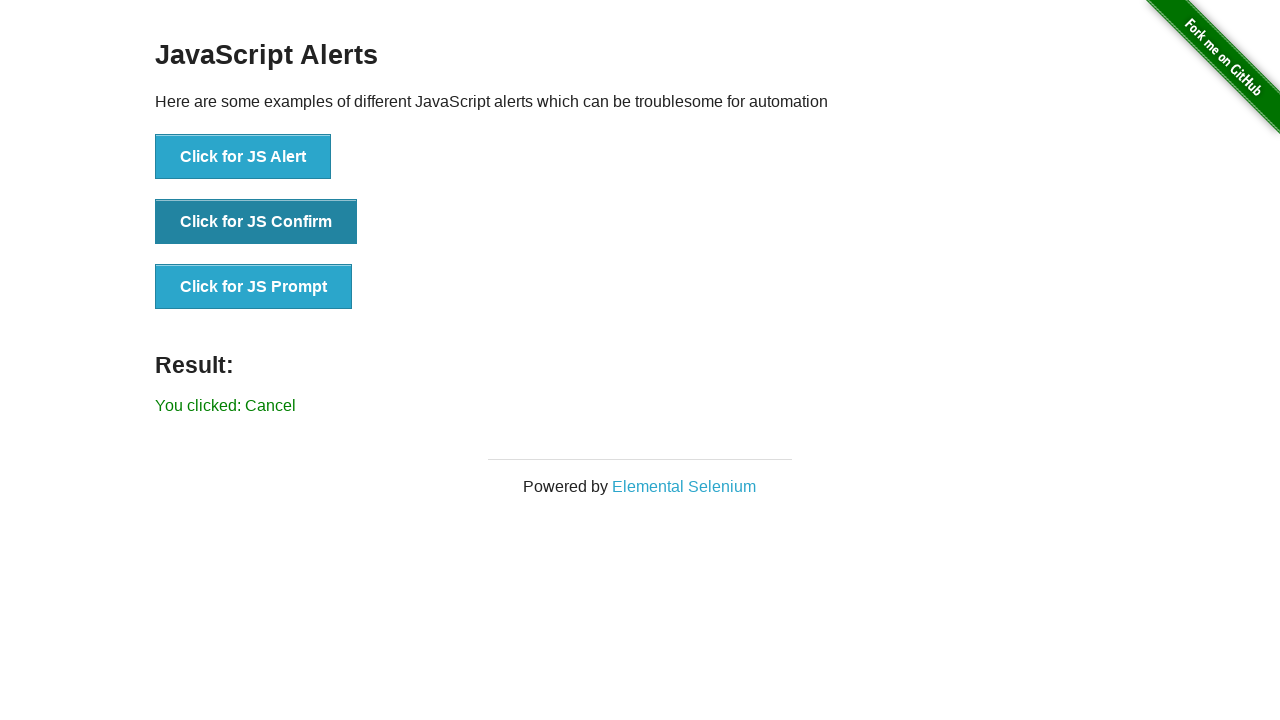